Tests the Playwright documentation website by searching for content, clicking the Get Started button, navigating to the Trace Viewer section via sidebar, and verifying CLI command text is displayed correctly.

Starting URL: https://playwright.dev/

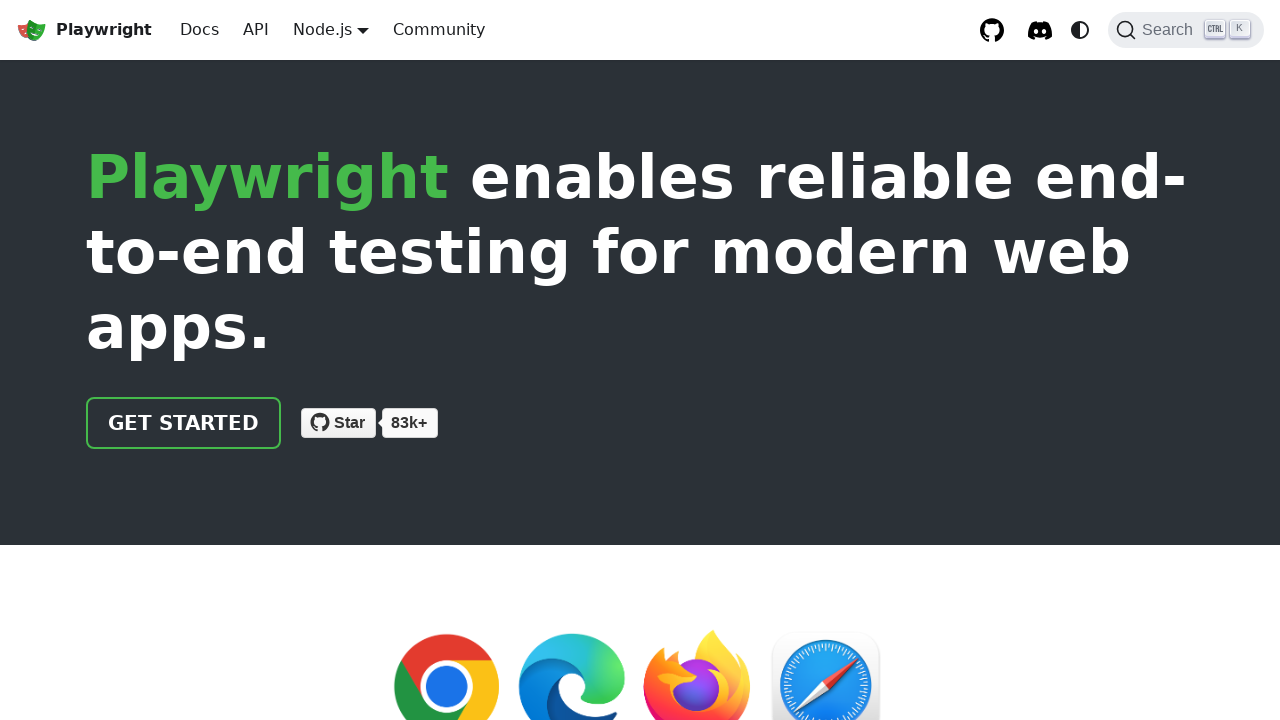

Clicked search button in top navigation at (1186, 30) on button.DocSearch-Button
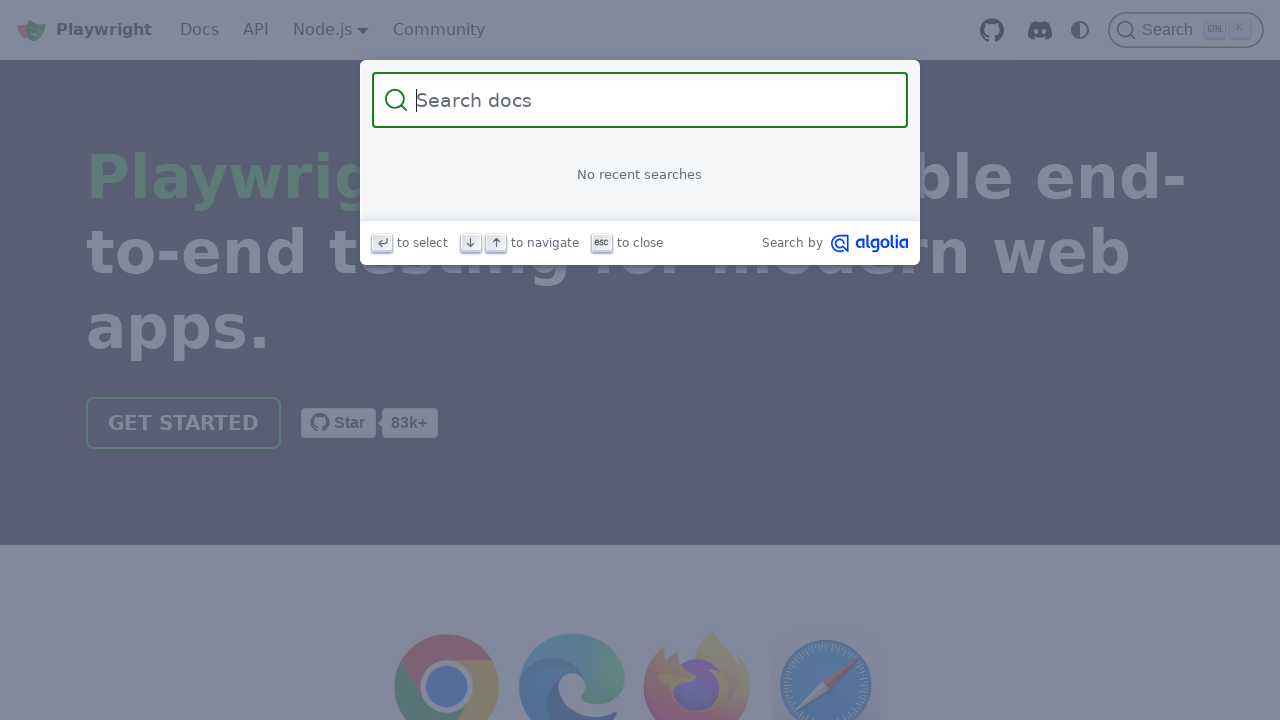

Filled search input with 'installation' on input.DocSearch-Input
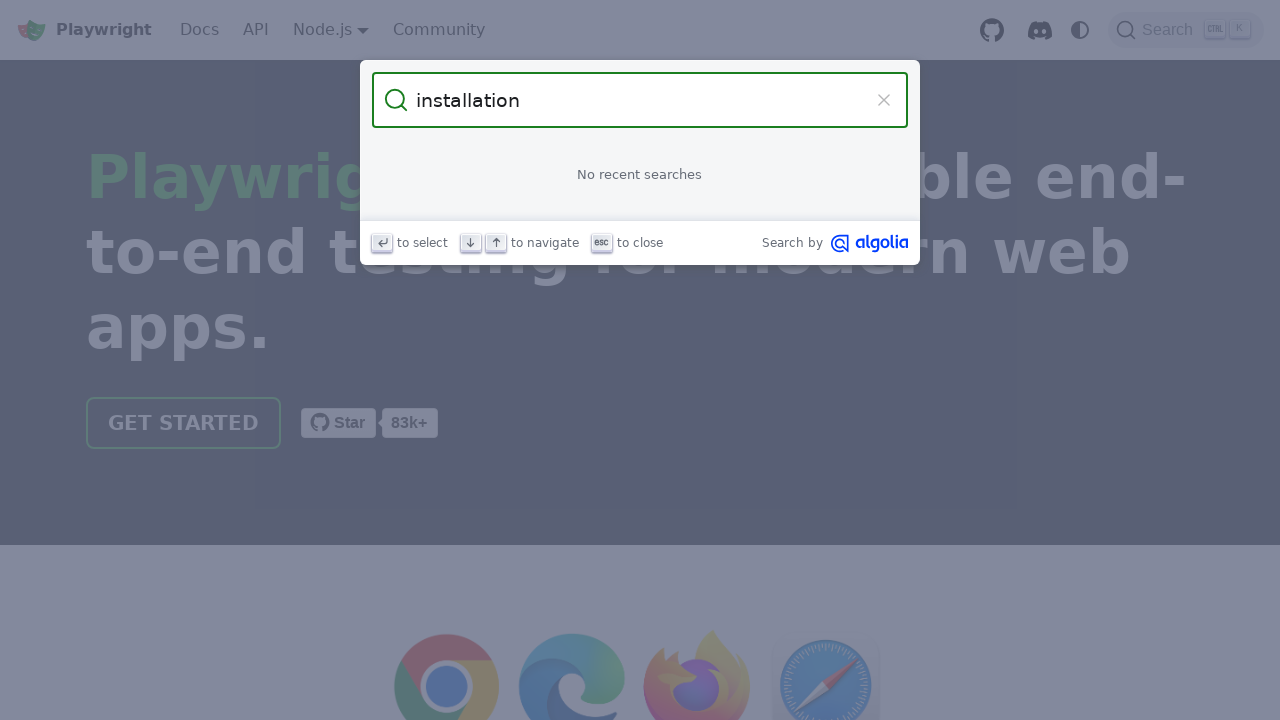

Closed search modal by pressing Escape
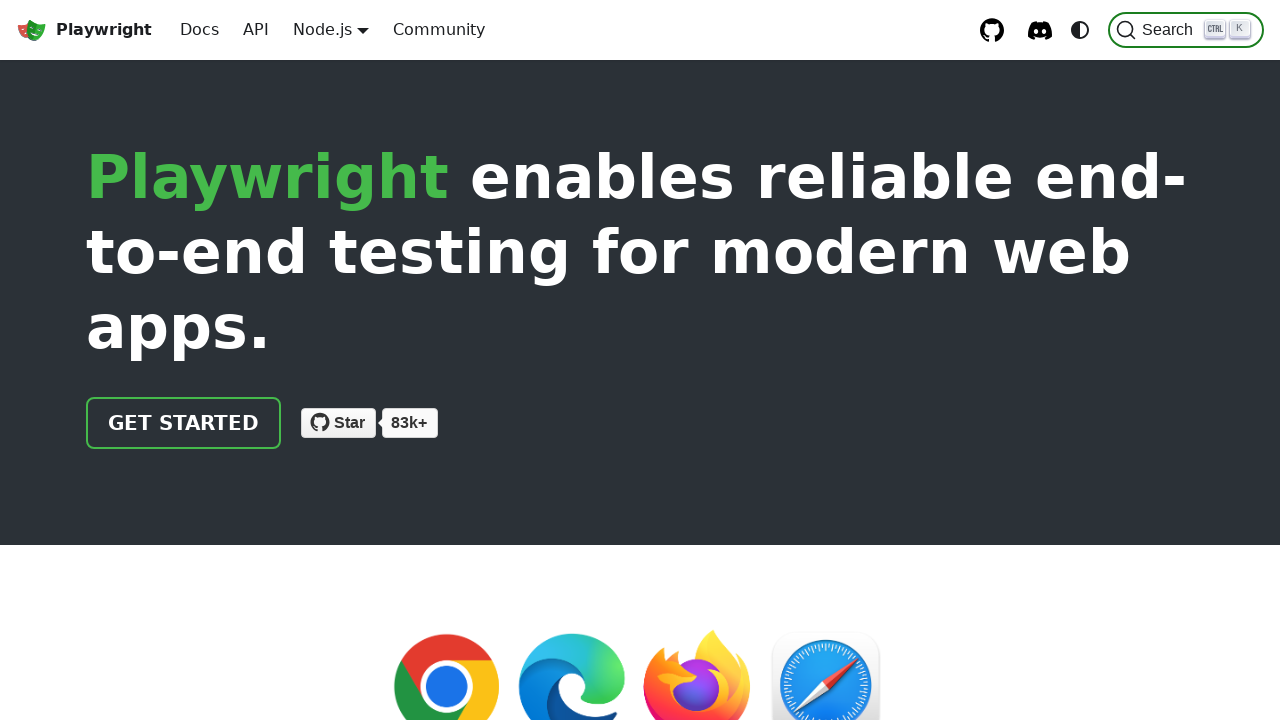

Clicked Get Started button at (184, 423) on a.getStarted_Sjon
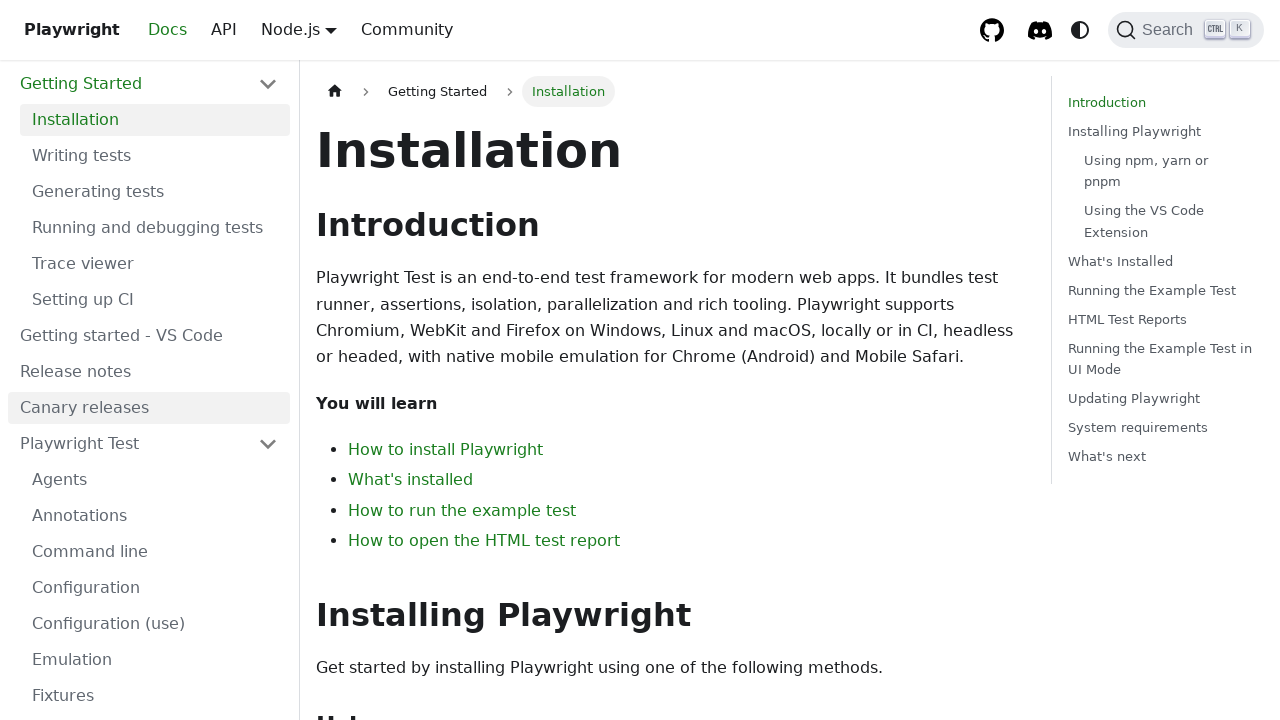

Waited for network to be idle
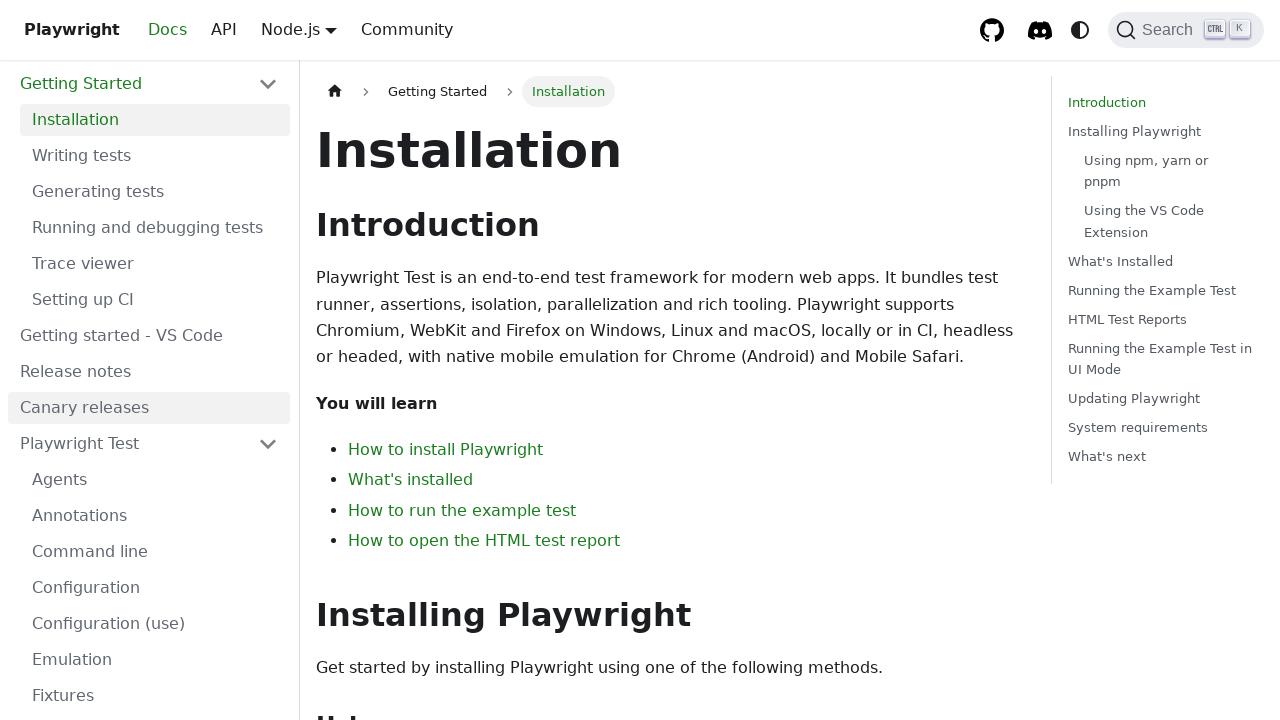

Clicked on Trace Viewer link in sidebar at (155, 480) on a[href='/docs/trace-viewer']
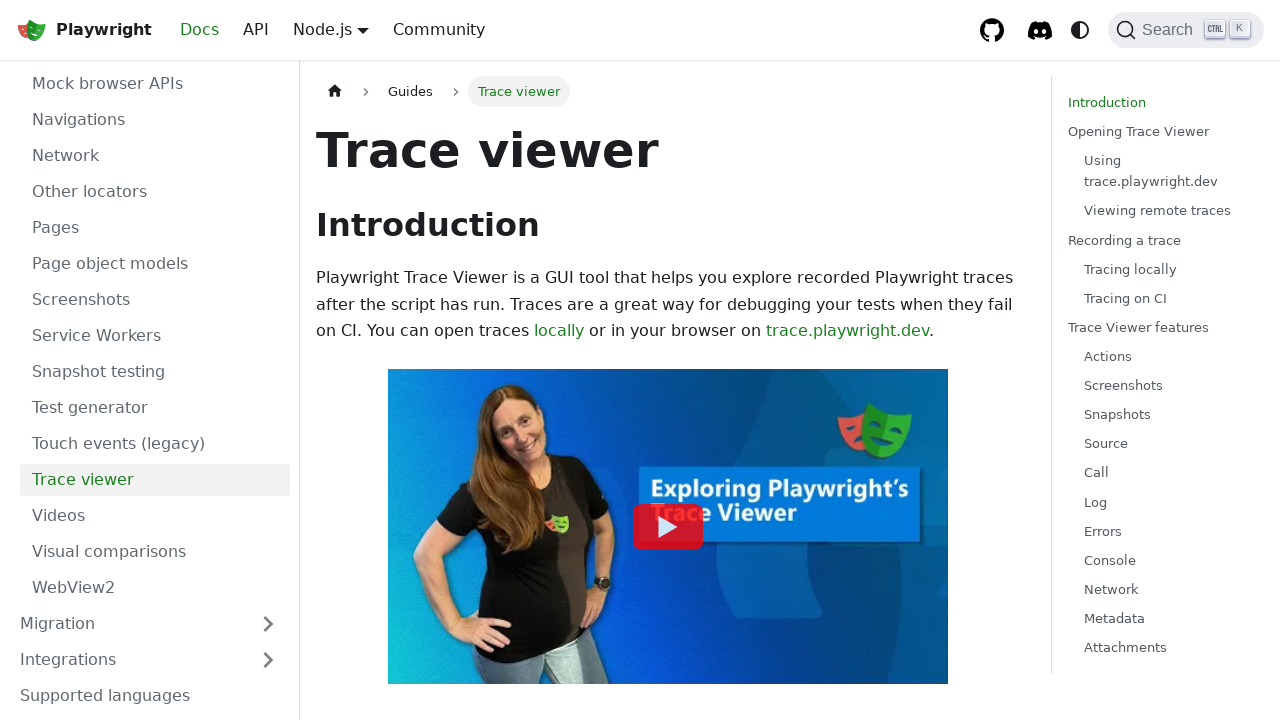

Verified CLI command 'npx playwright show-trace' is displayed on Trace Viewer page
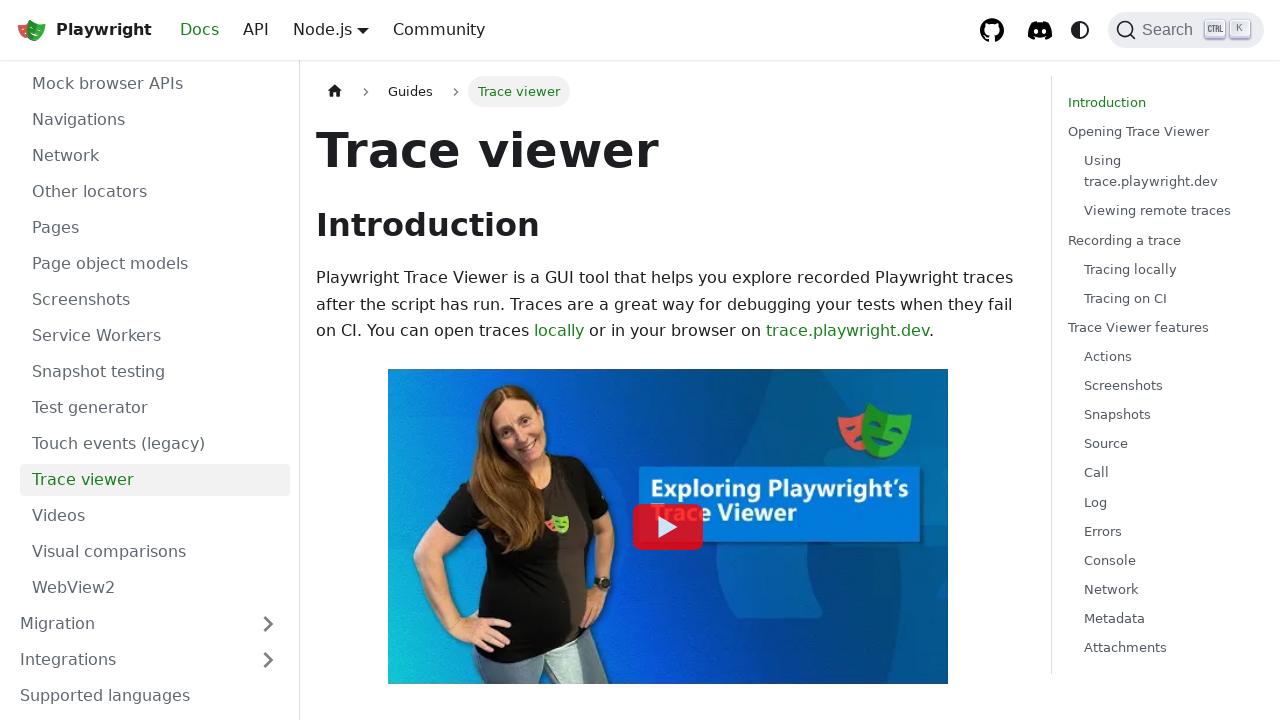

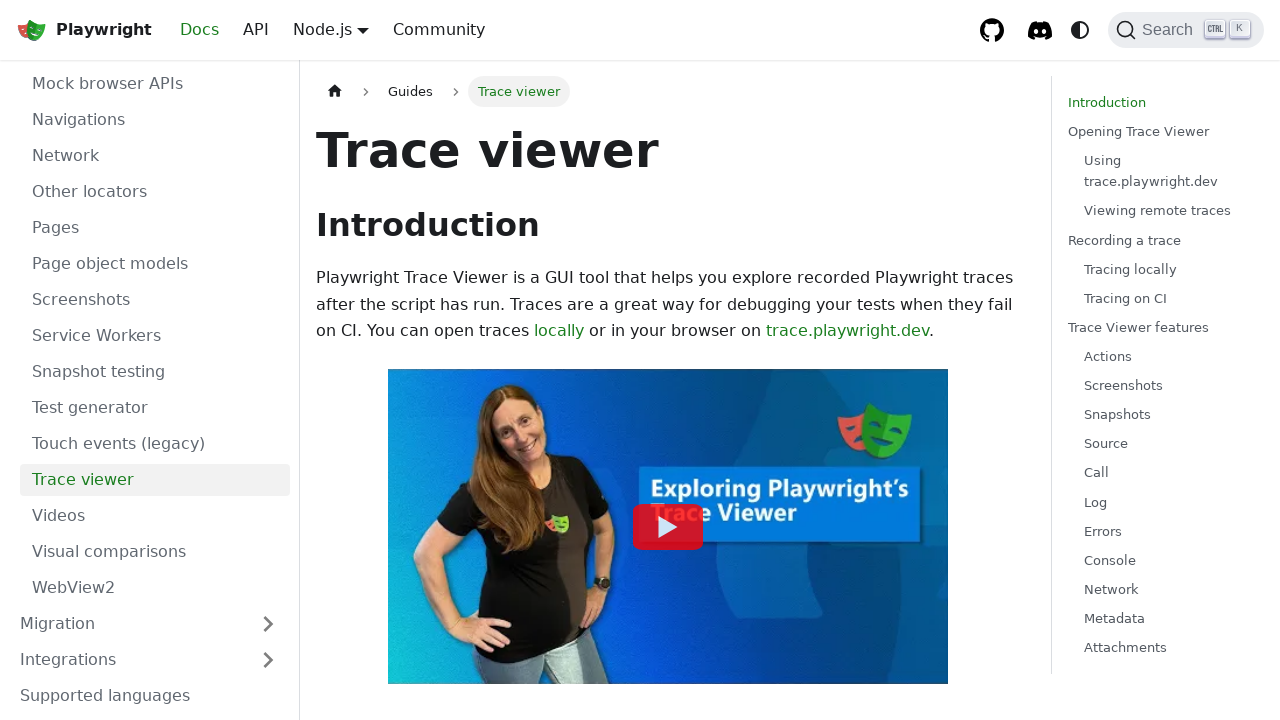